Tests adding multiple todo items and removing one, verifying 2 todos remain

Starting URL: https://demo.playwright.dev/todomvc/#/

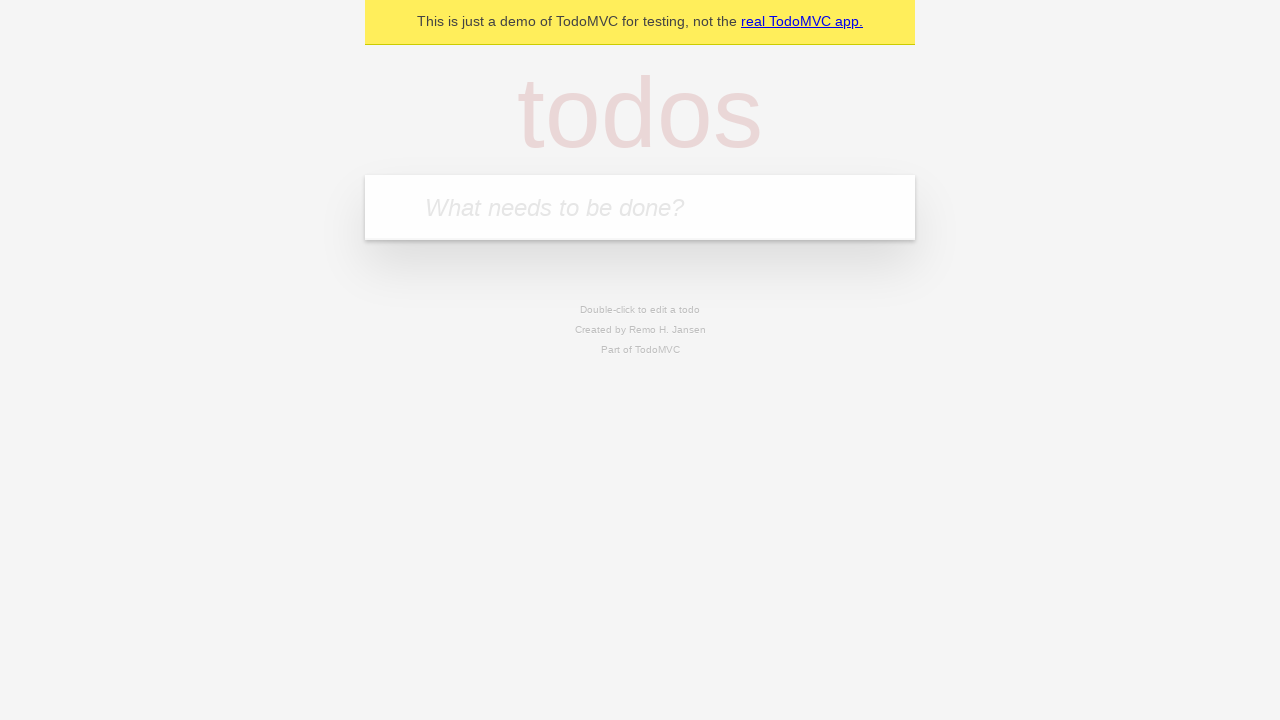

Filled input field with 'Buy groceries' on input.new-todo
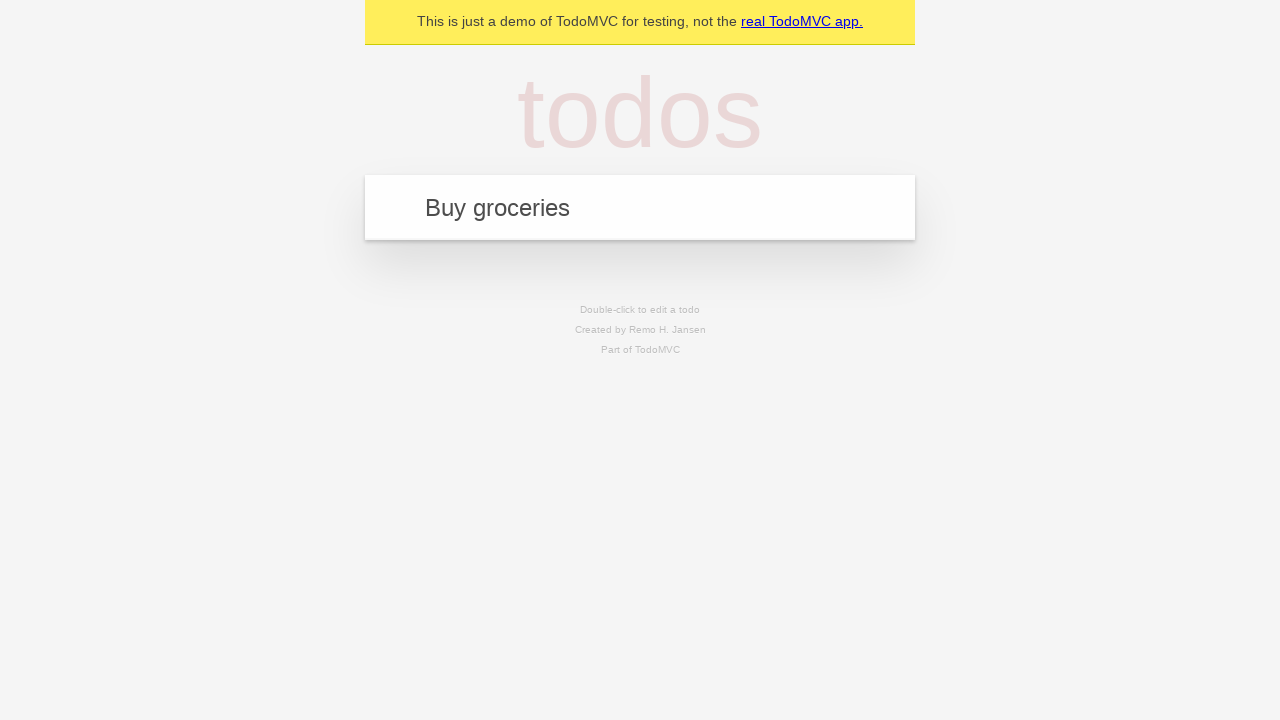

Pressed Enter to add 'Buy groceries' todo on input.new-todo
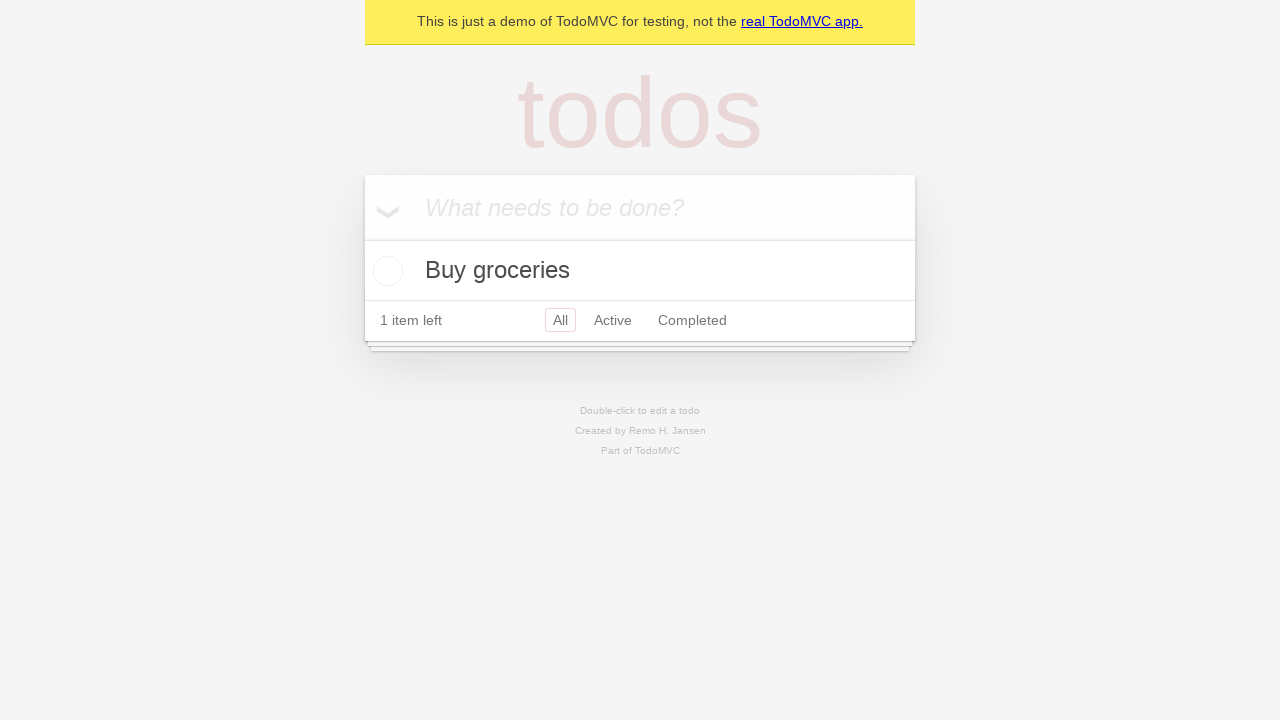

Filled input field with 'Go to the gym' on input.new-todo
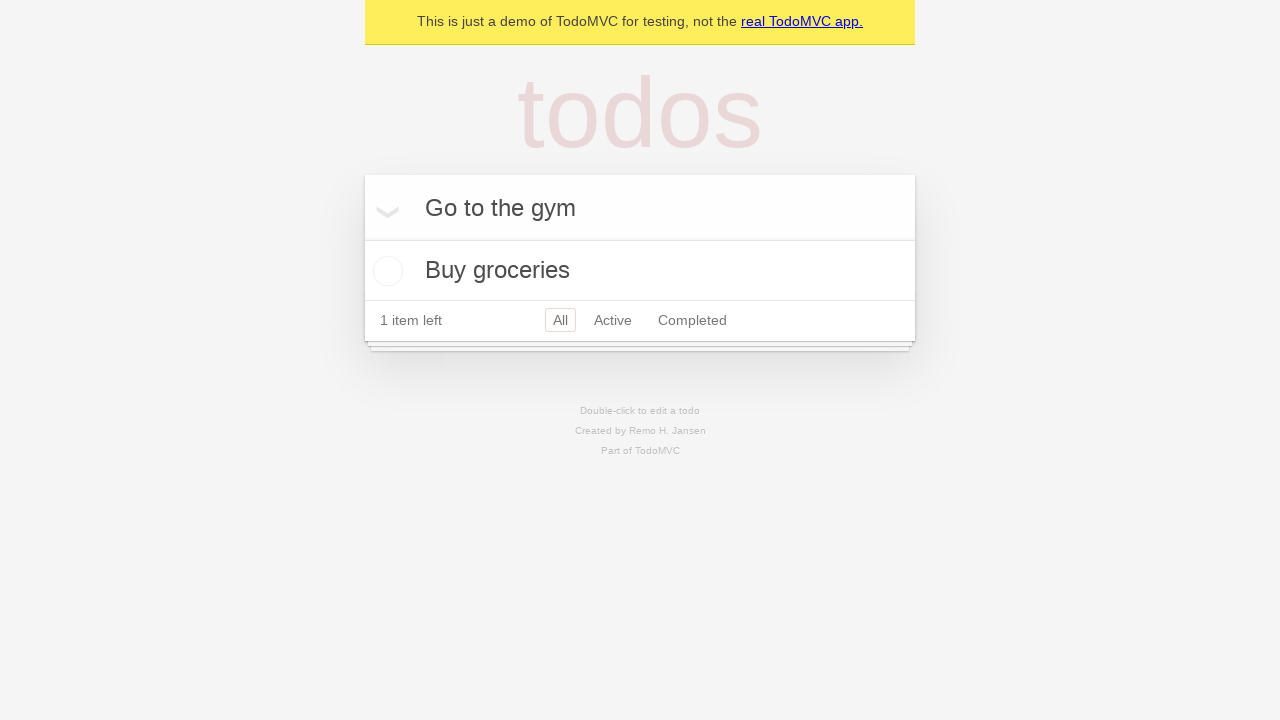

Pressed Enter to add 'Go to the gym' todo on input.new-todo
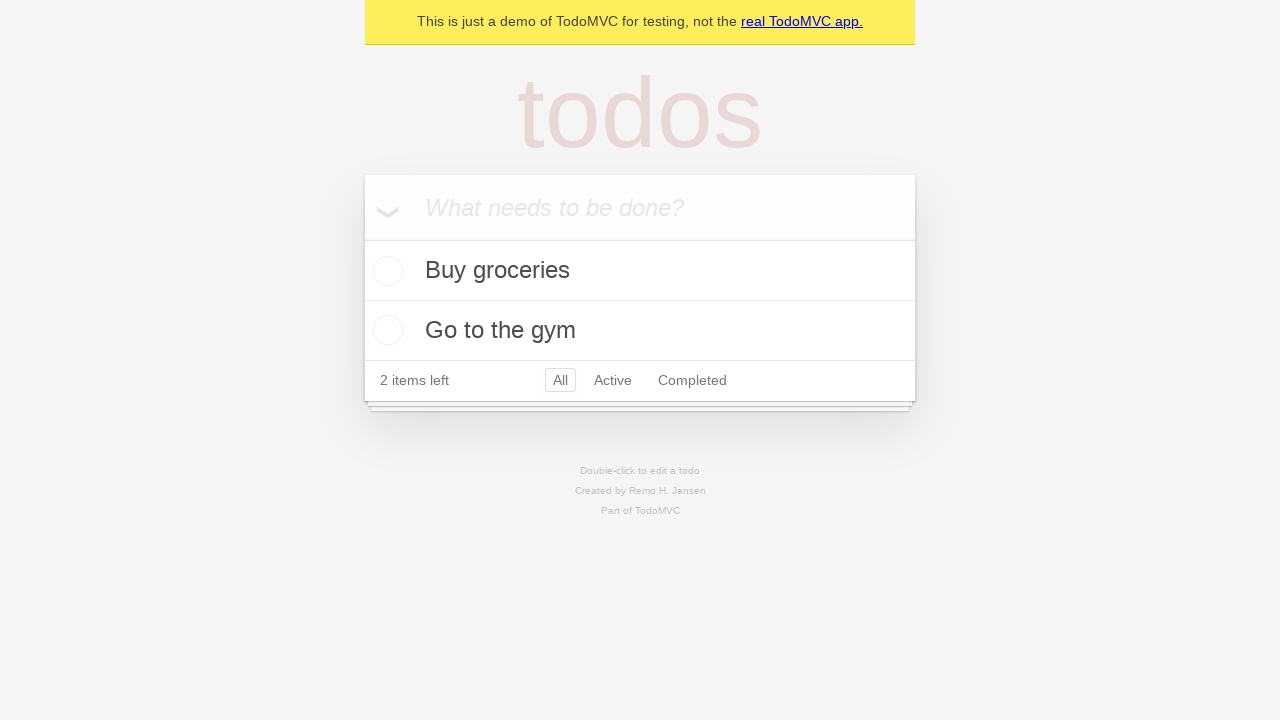

Filled input field with 'Read a book' on input.new-todo
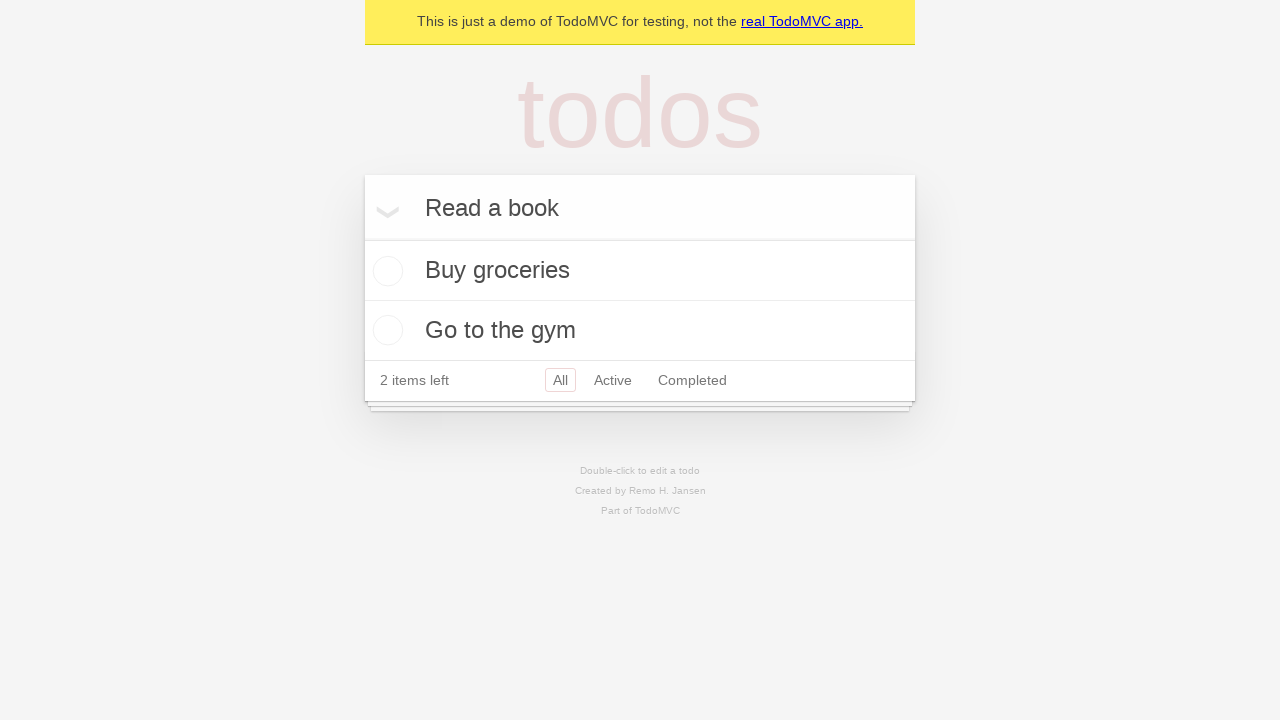

Pressed Enter to add 'Read a book' todo on input.new-todo
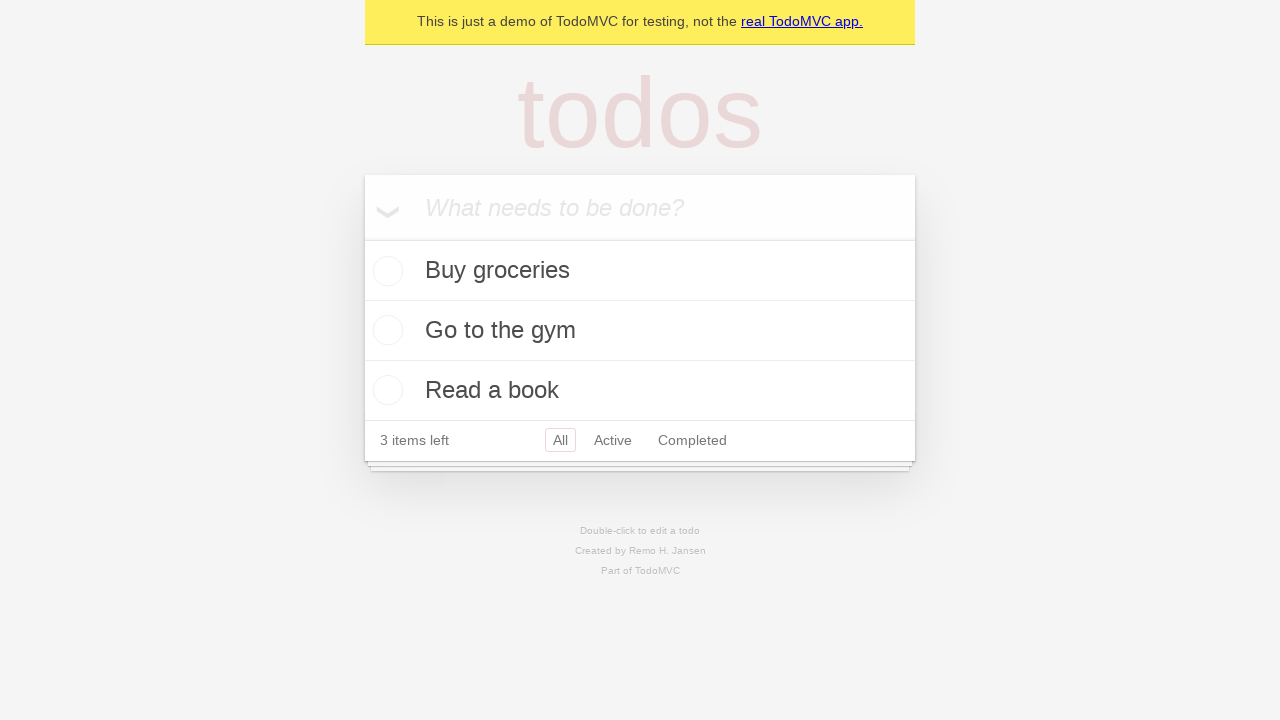

Located todo item with text 'Go to the gym'
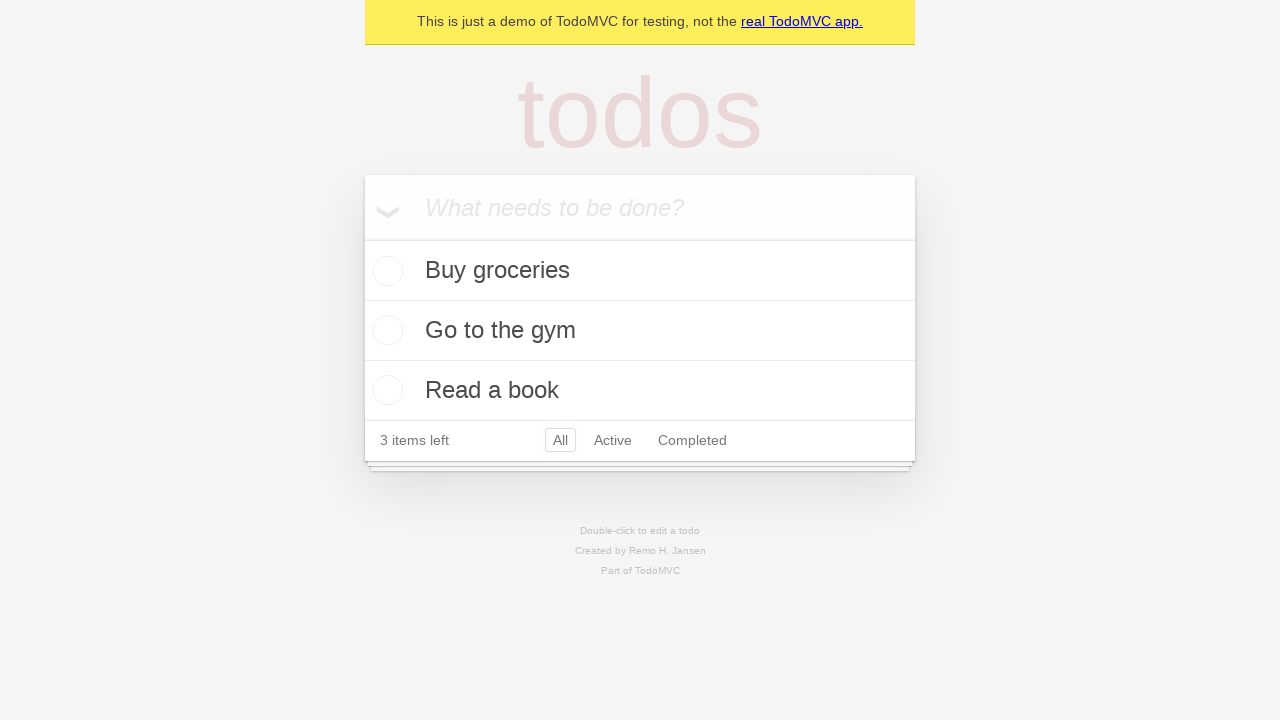

Hovered over 'Go to the gym' todo item at (640, 331) on internal:testid=[data-testid="todo-item"s] >> internal:has-text="Go to the gym"i
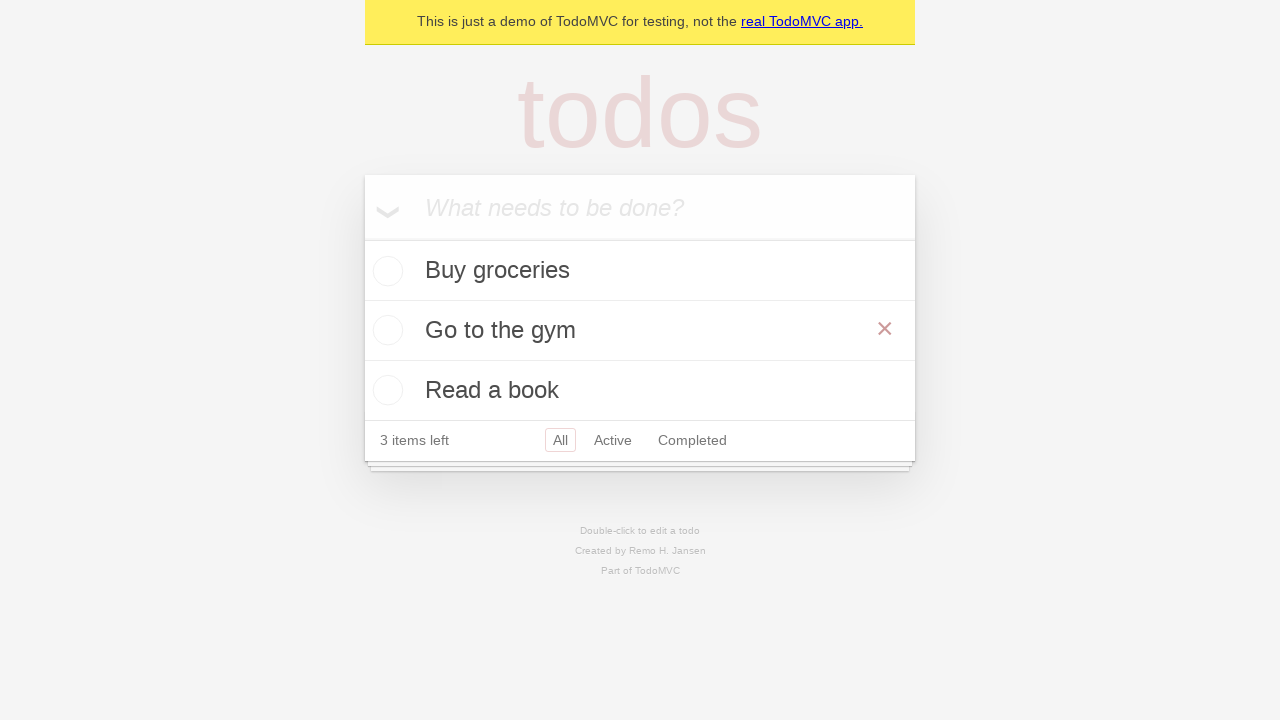

Clicked Delete button to remove 'Go to the gym' todo at (885, 329) on internal:testid=[data-testid="todo-item"s] >> internal:has-text="Go to the gym"i
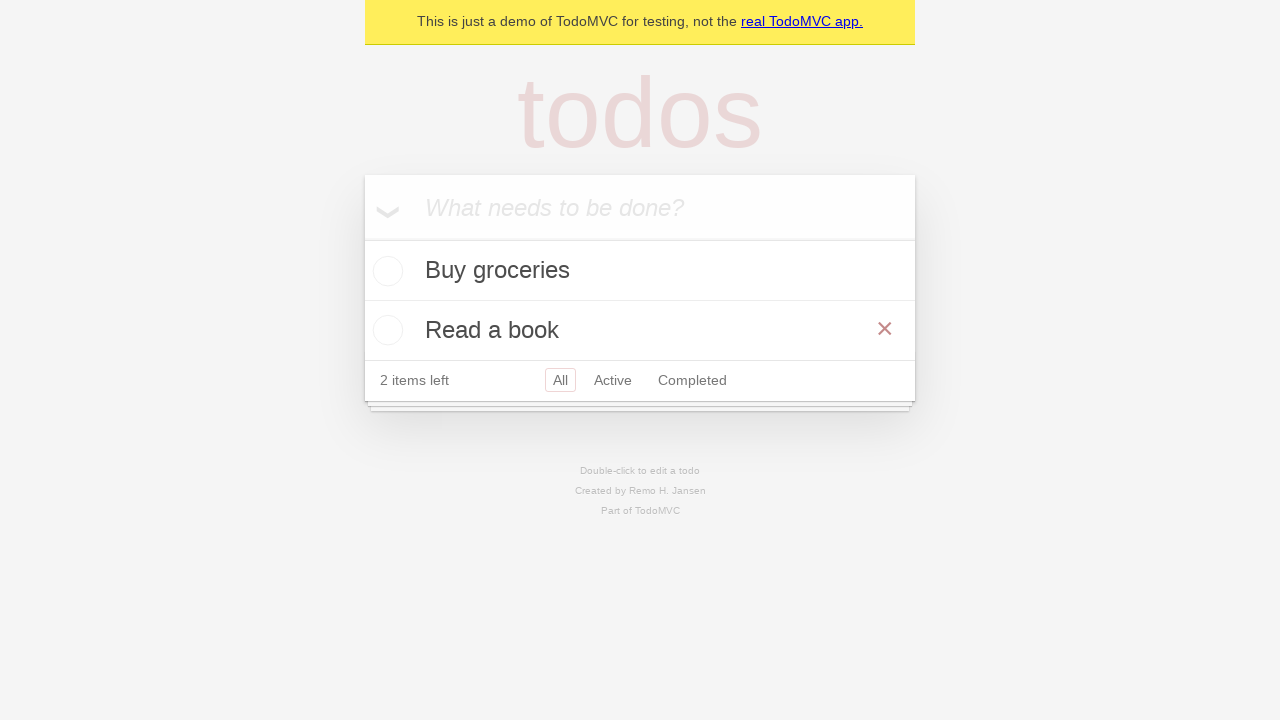

Verified that 2 todo items remain after deletion
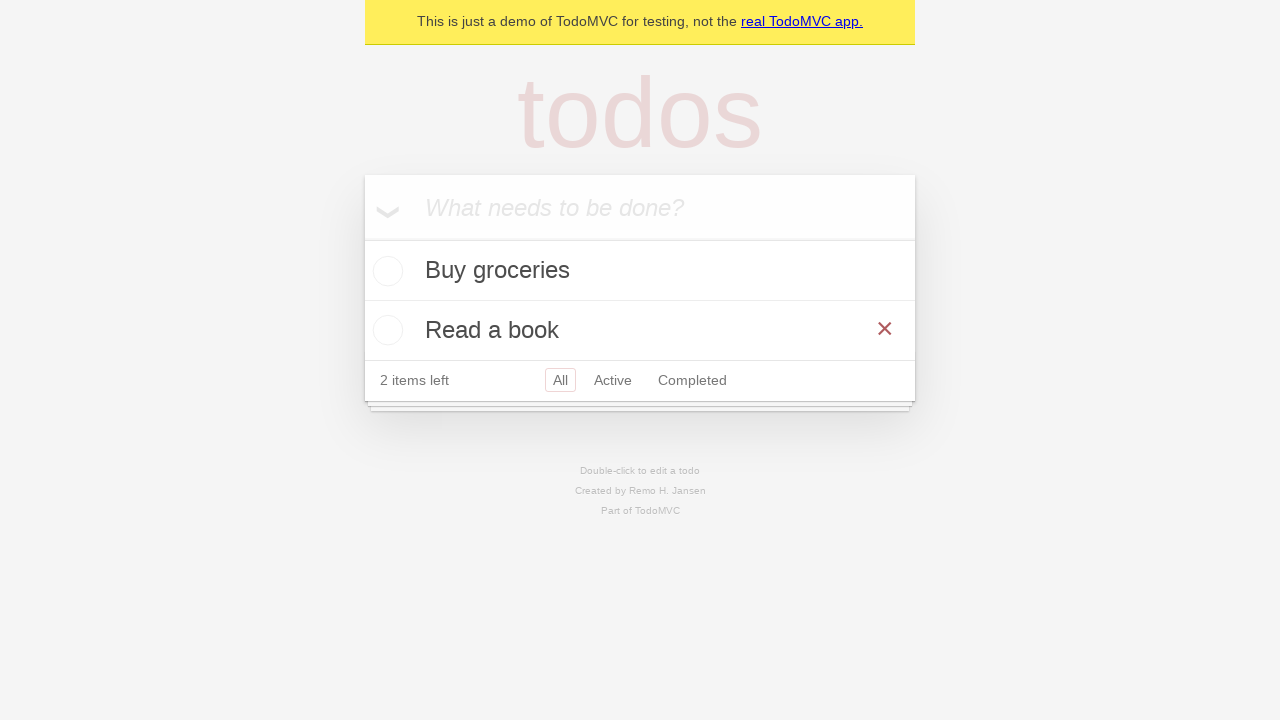

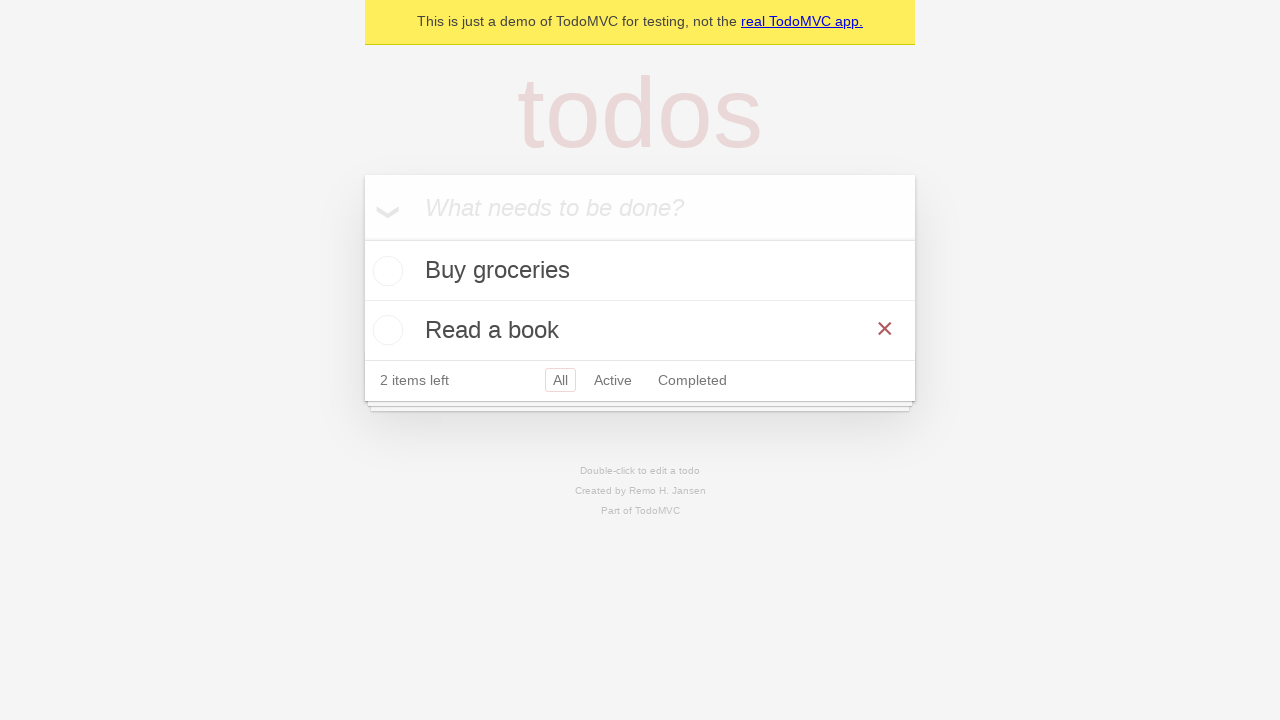